Tests web table filtering by entering a search term and verifying that results are filtered correctly

Starting URL: https://rahulshettyacademy.com/seleniumPractise/#/offers

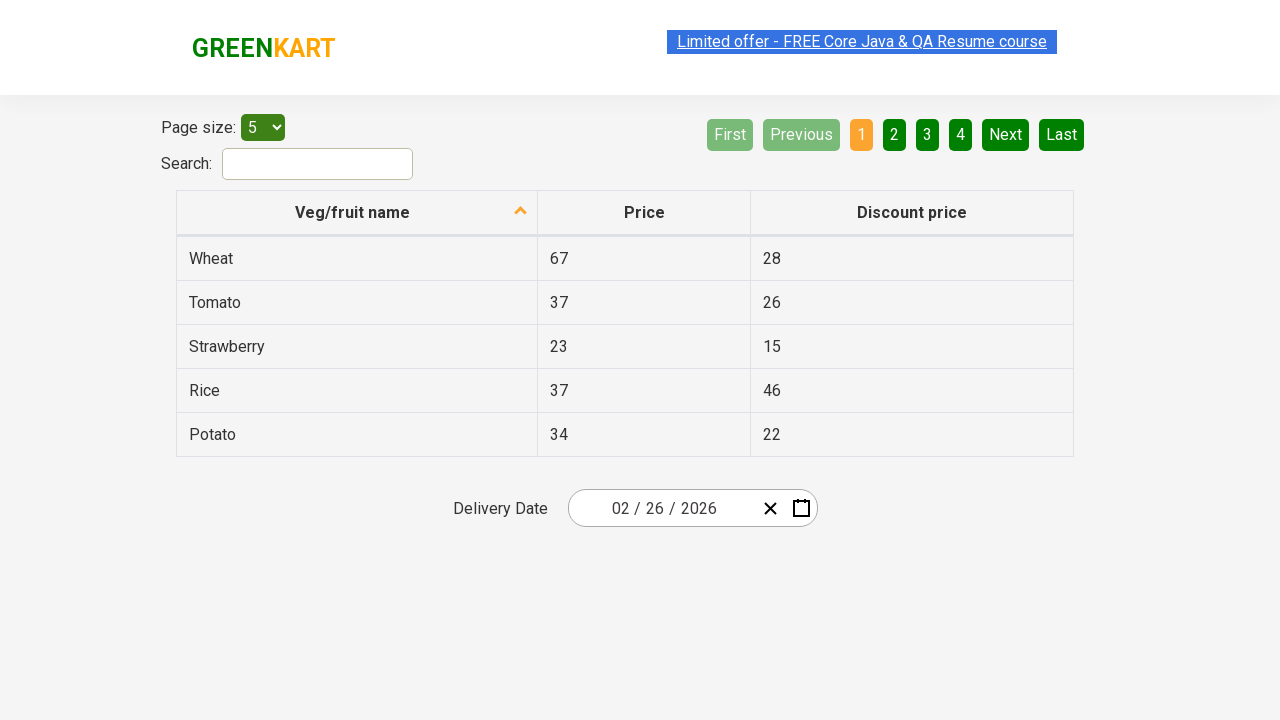

Entered 'tomato' in search field to filter web table on input[type='search']
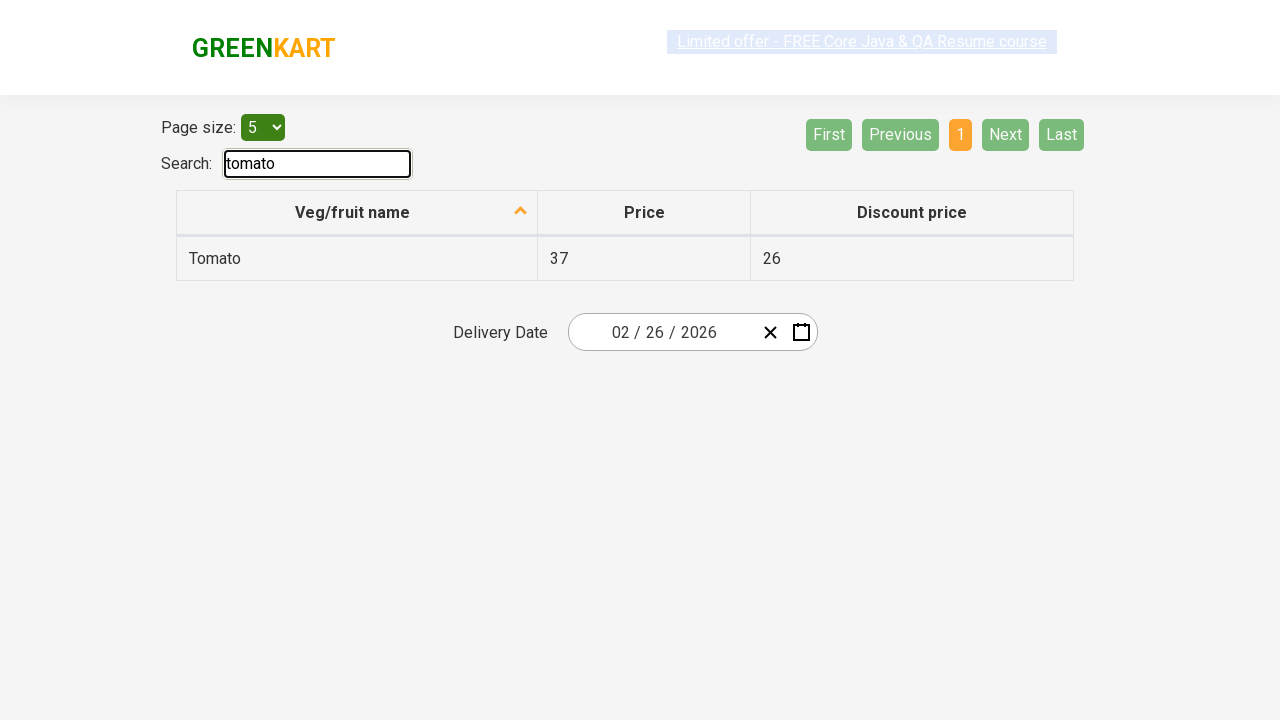

Waited 500ms for filtering to complete
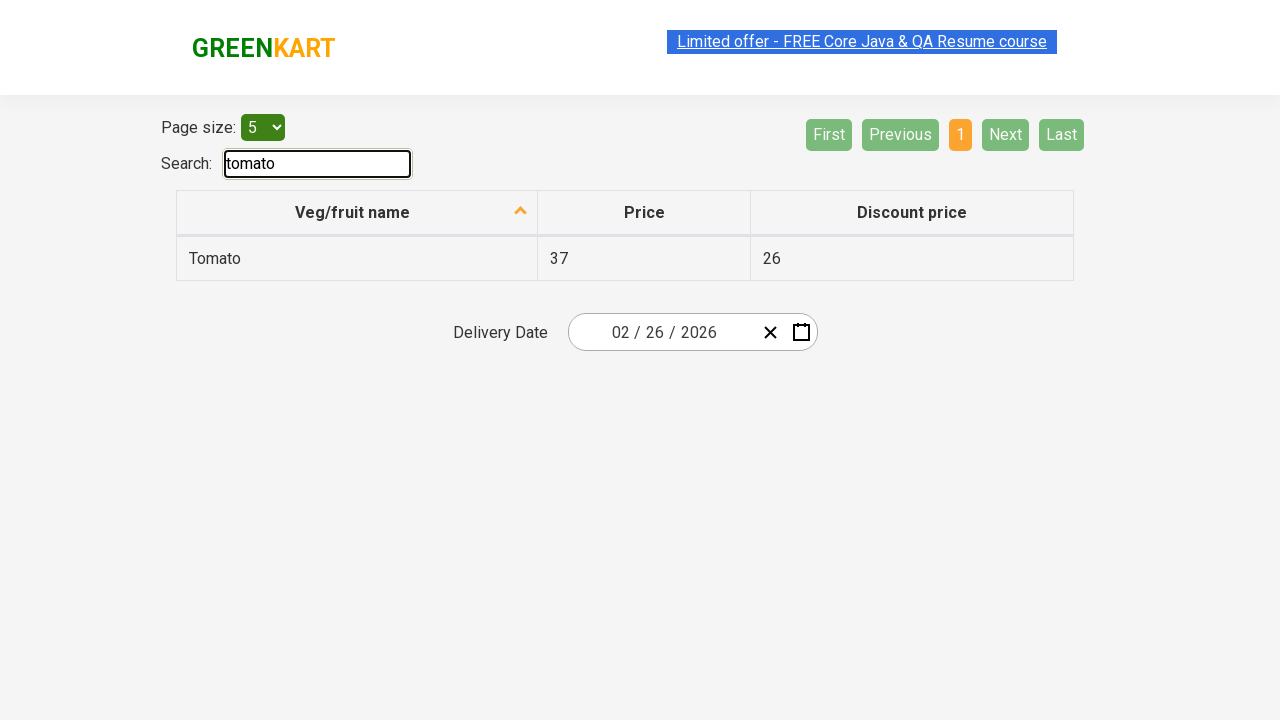

Located filtered vegetable rows in table
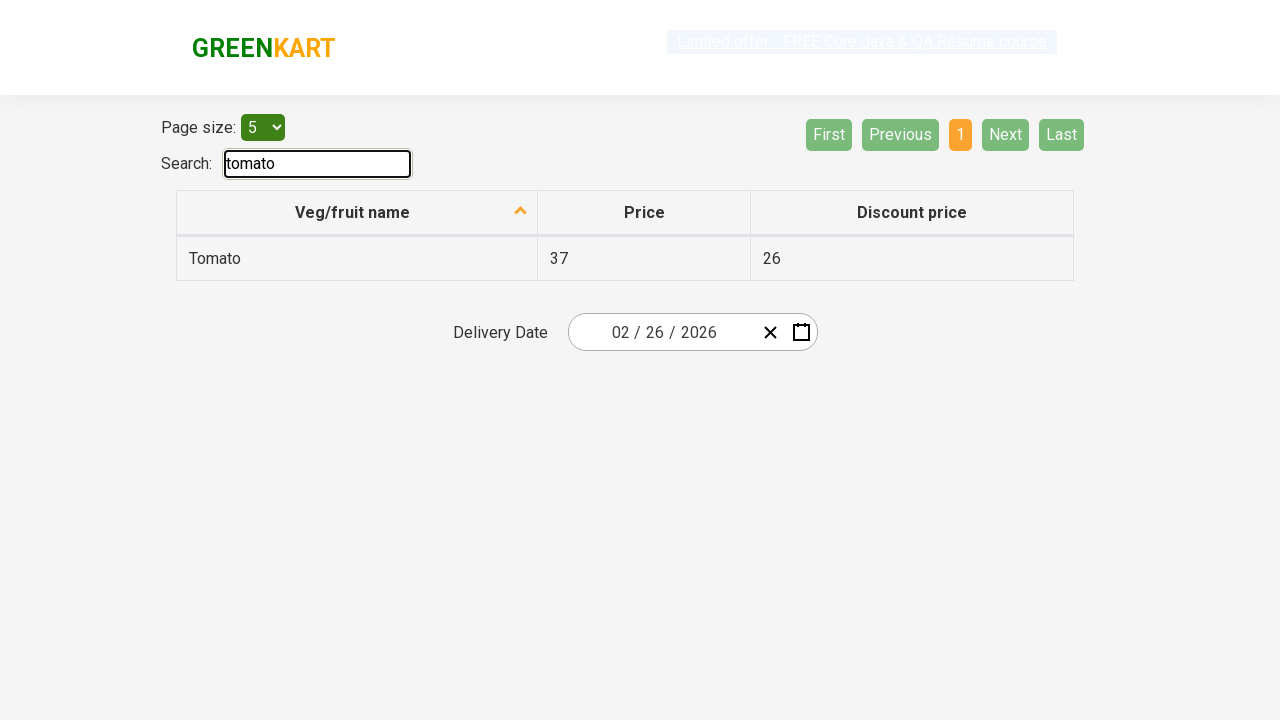

Verified that exactly 1 row is displayed after filtering
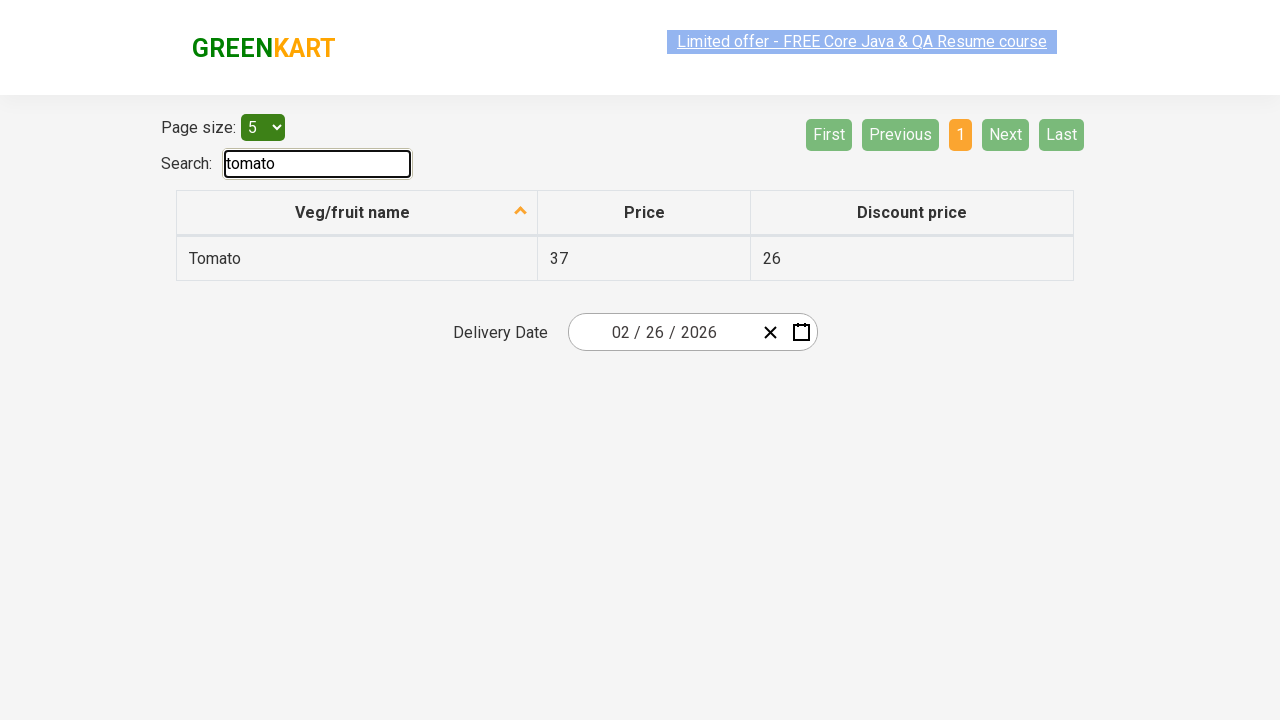

Verified that filtered result contains 'Tomato'
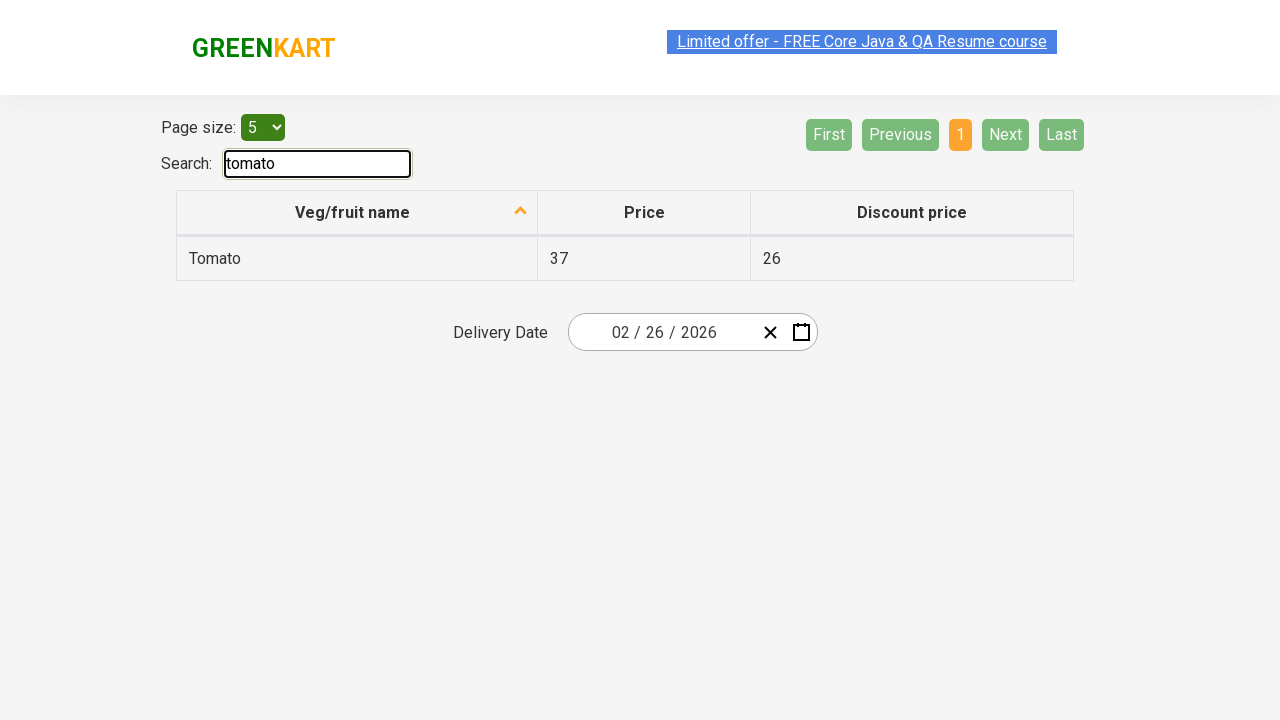

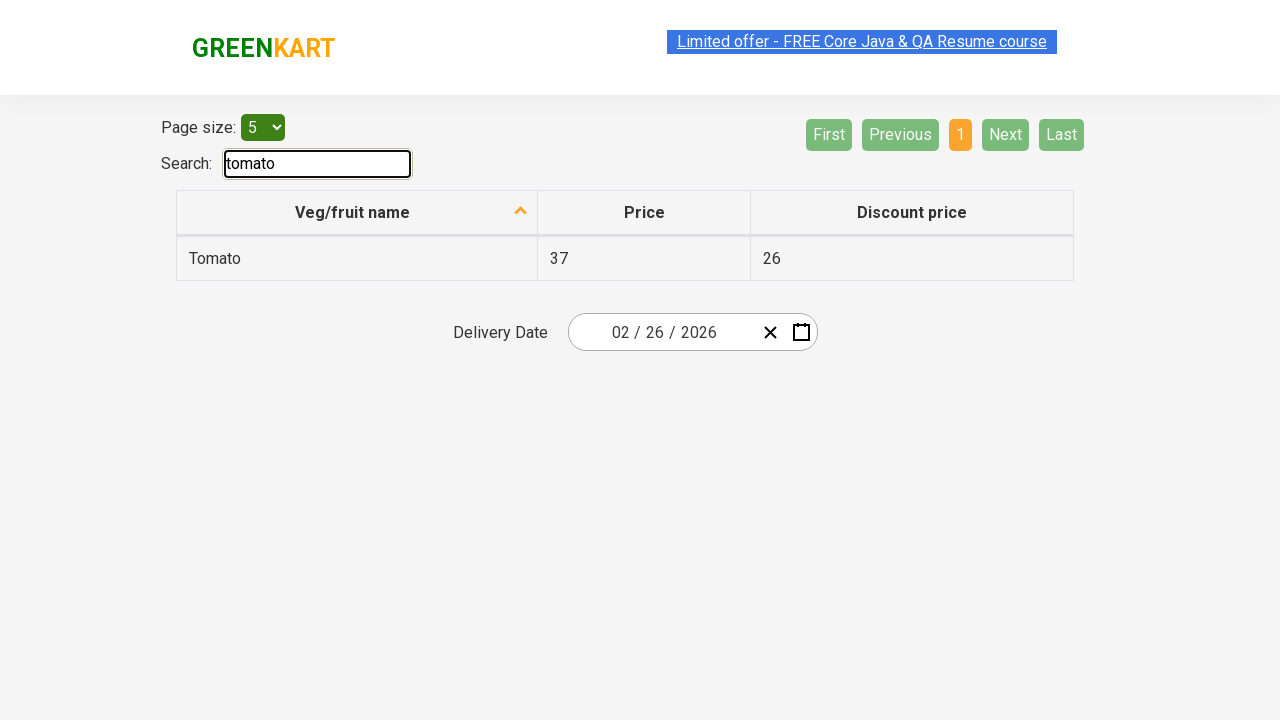